Navigates to Python Wheels website and verifies that the list of Python packages with their names is displayed on the page.

Starting URL: https://pythonwheels.com/

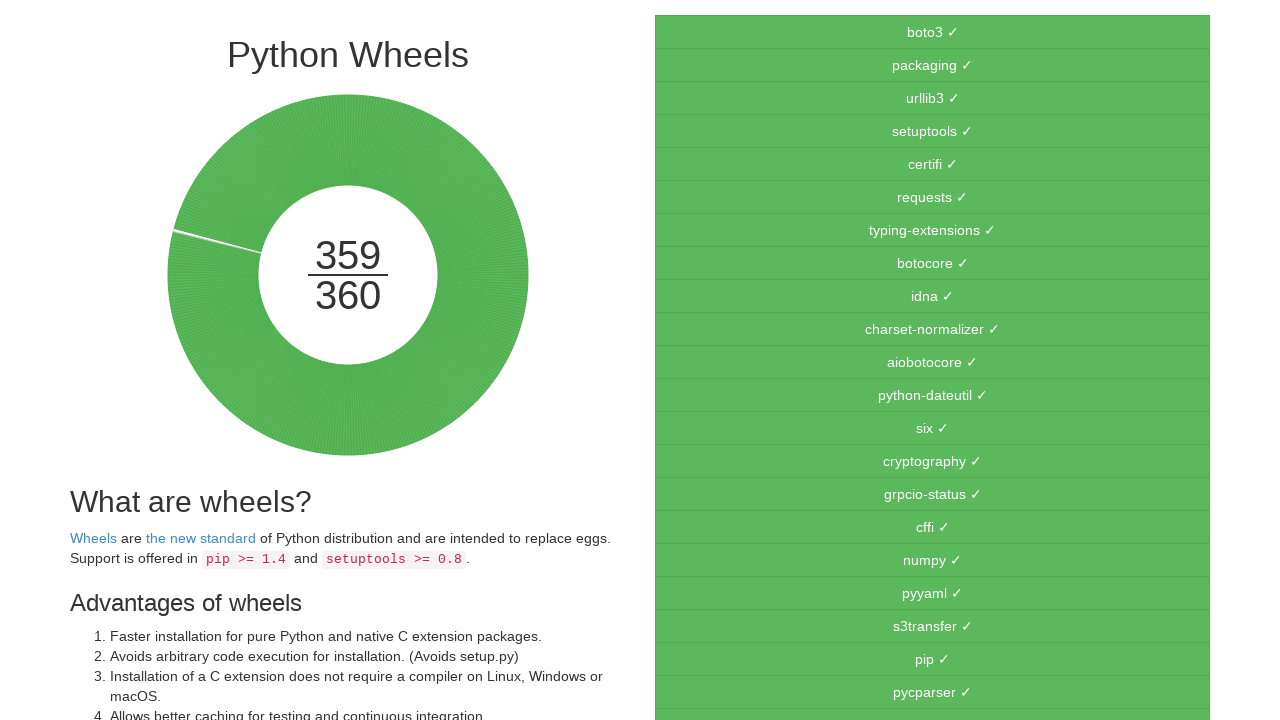

Navigated to Python Wheels website
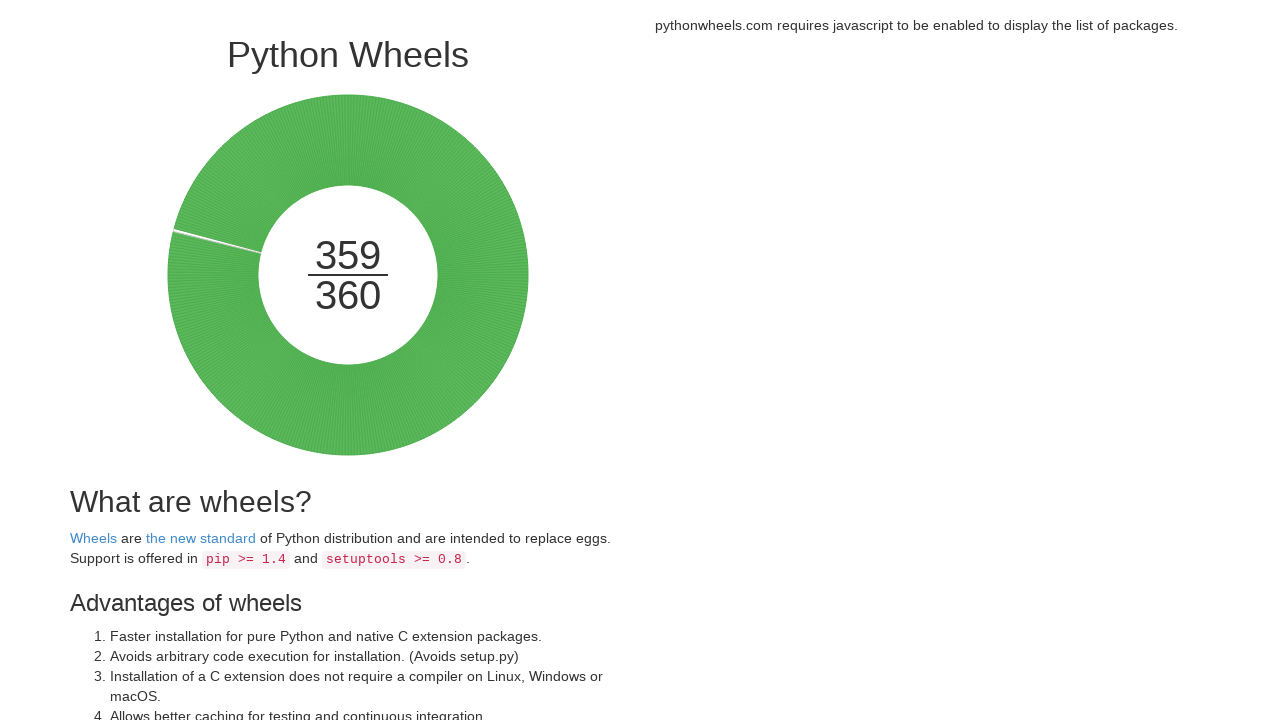

Waited for package name elements to load
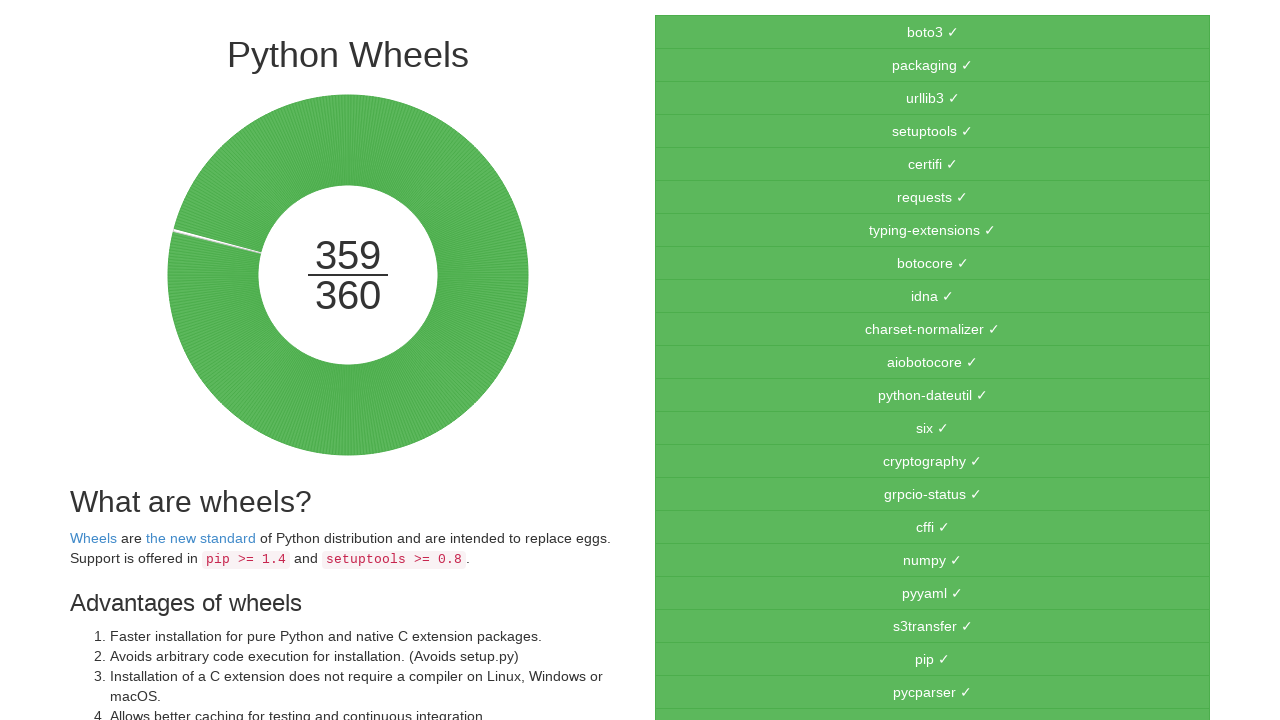

Located all package name elements
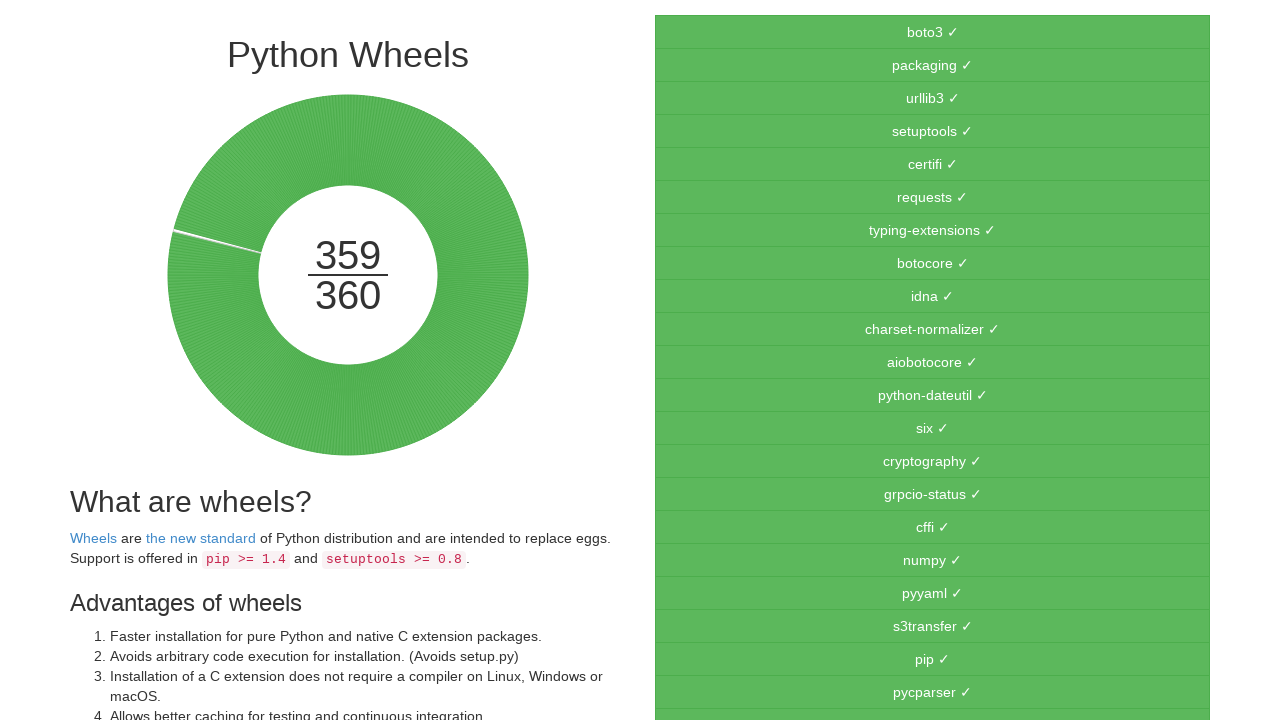

First package element is visible, confirming packages are displayed
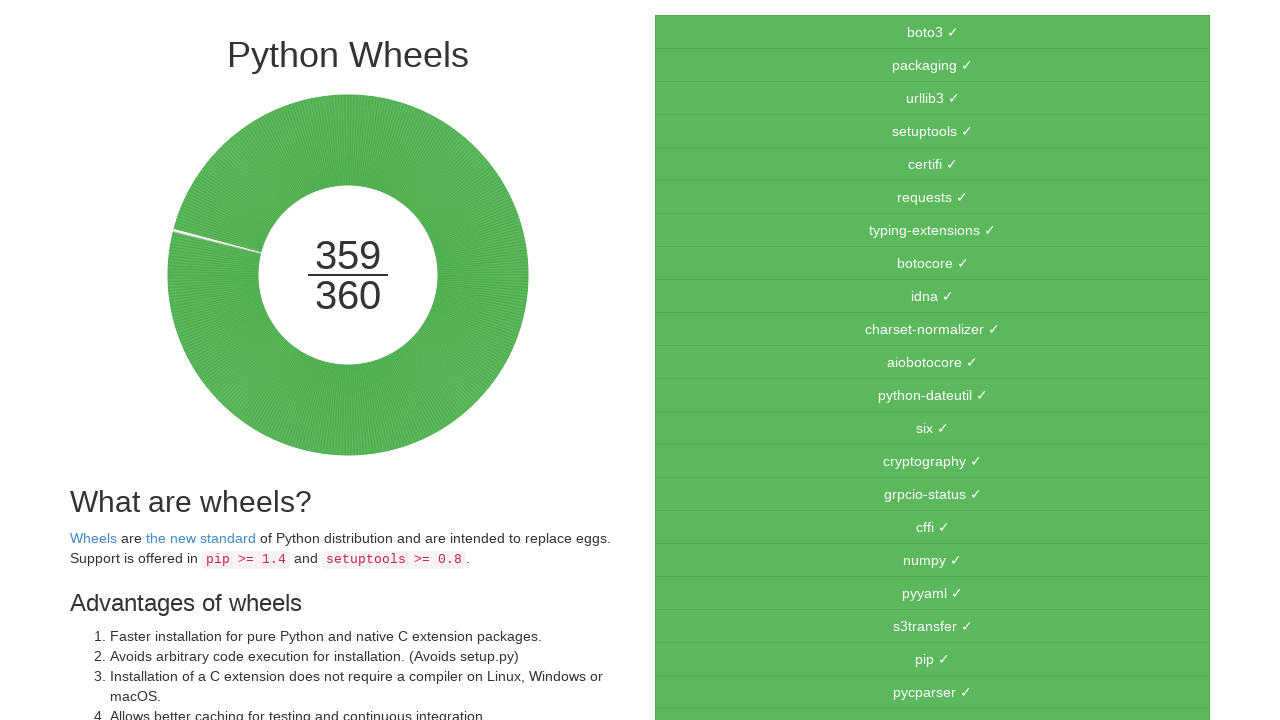

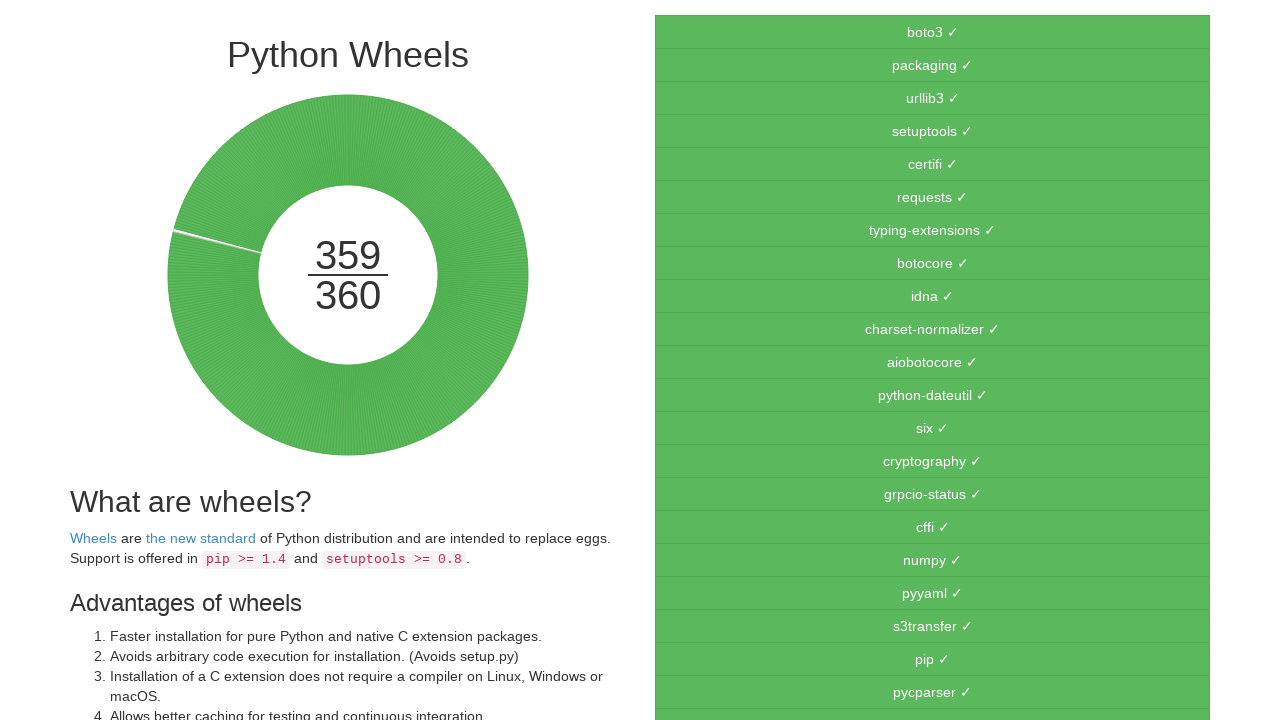